Tests SpiceJet flight search form by entering origin airport (BLR - Bangalore) and destination airport (DEL - Delhi) using action chains to interact with the input fields.

Starting URL: https://www.spicejet.com/

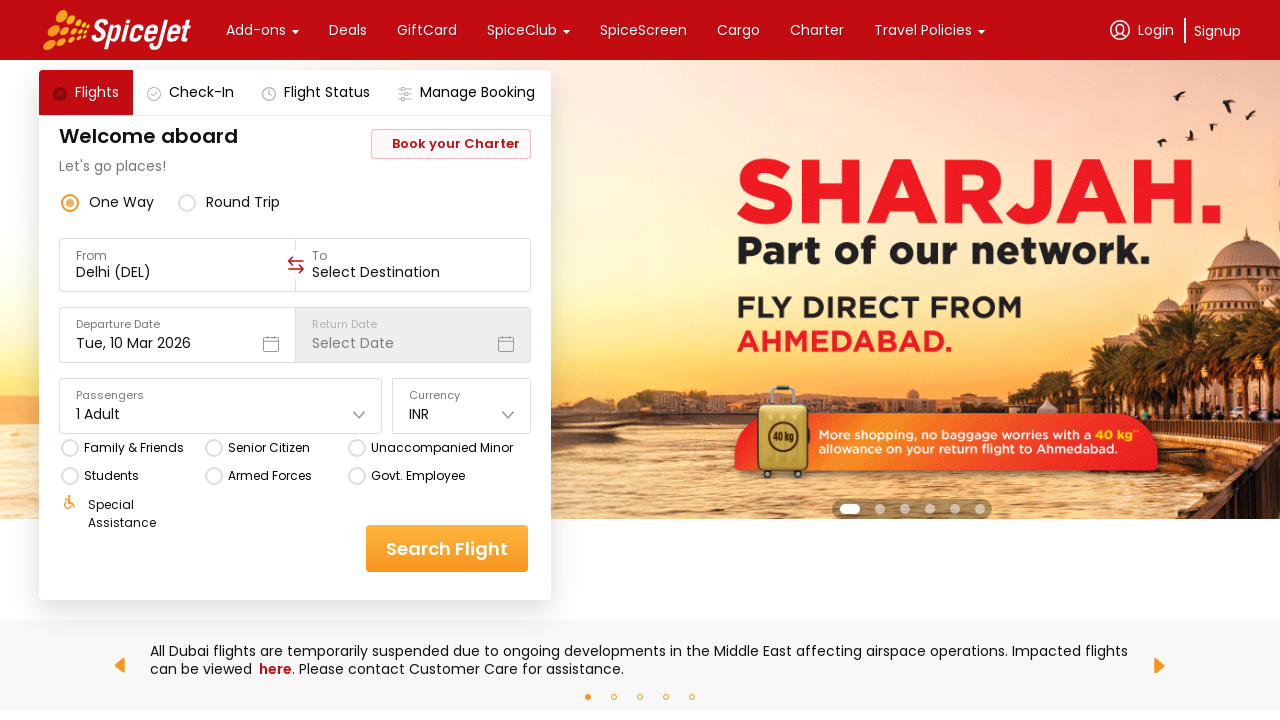

Clicked on origin/from input field at (178, 272) on xpath=//div[@data-testid='to-testID-origin']//input
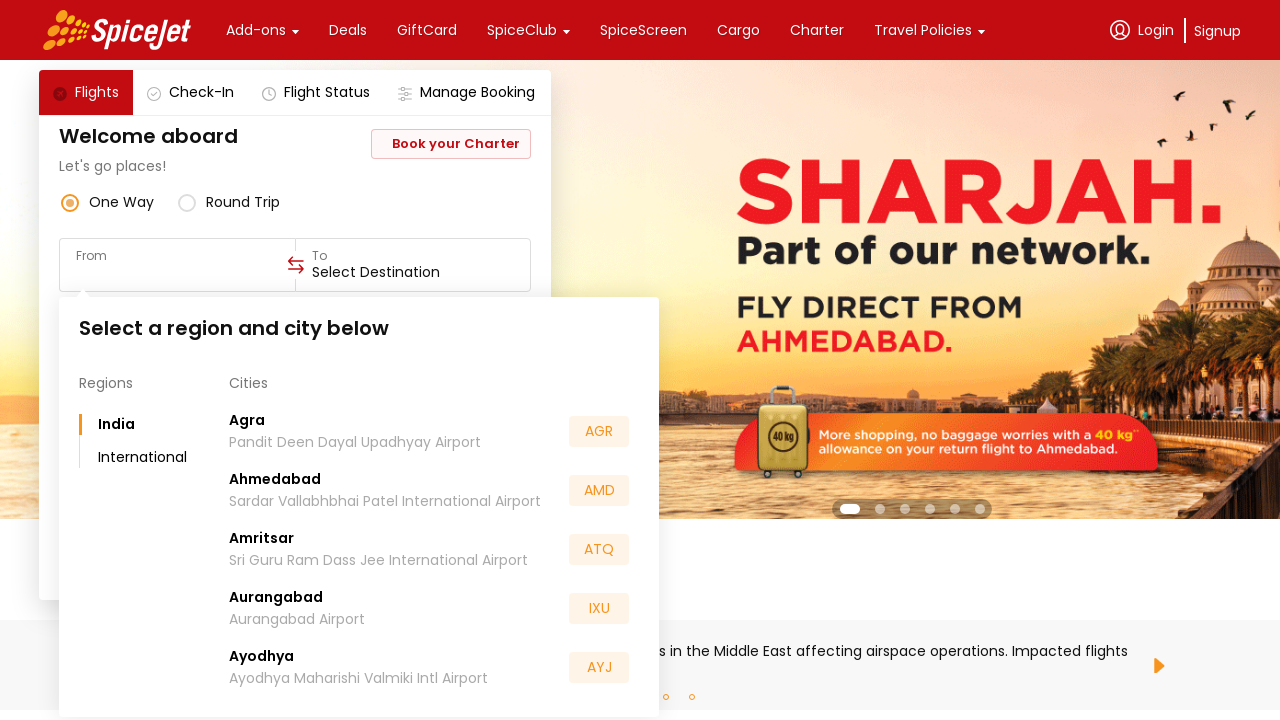

Entered 'BLR' (Bangalore) in origin field on xpath=//div[@data-testid='to-testID-origin']//input
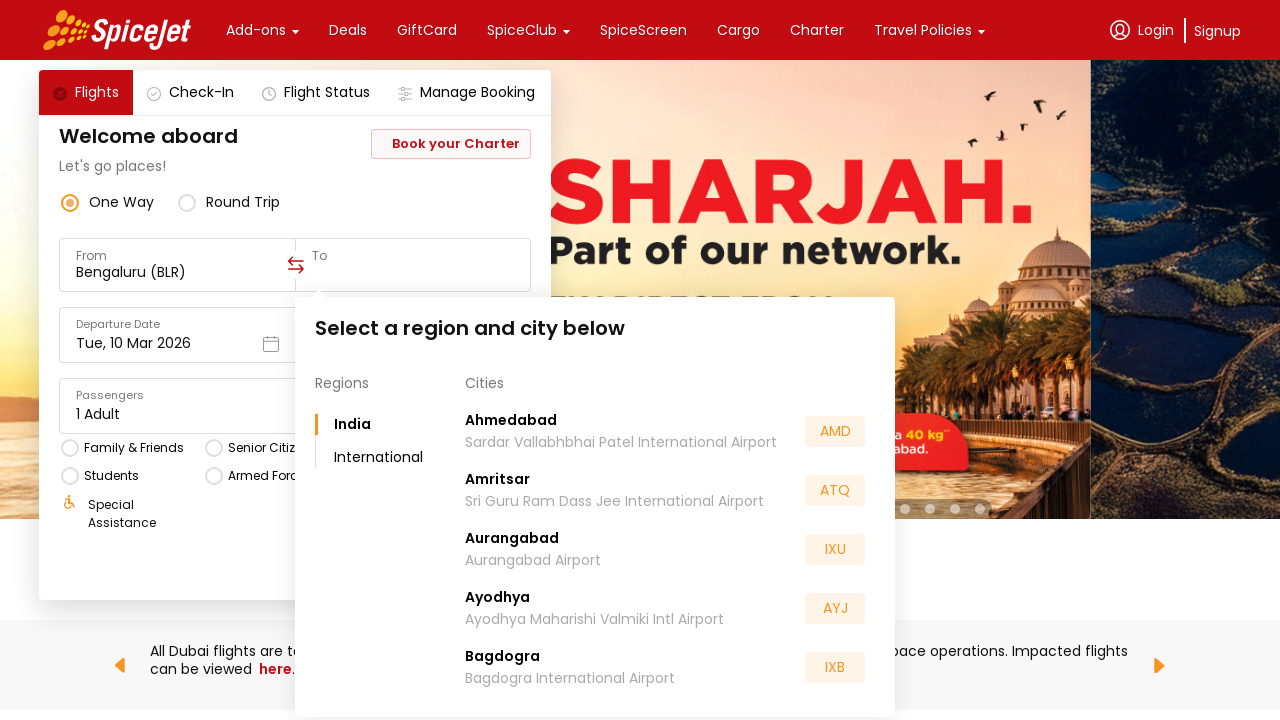

Waited for origin dropdown suggestions to appear
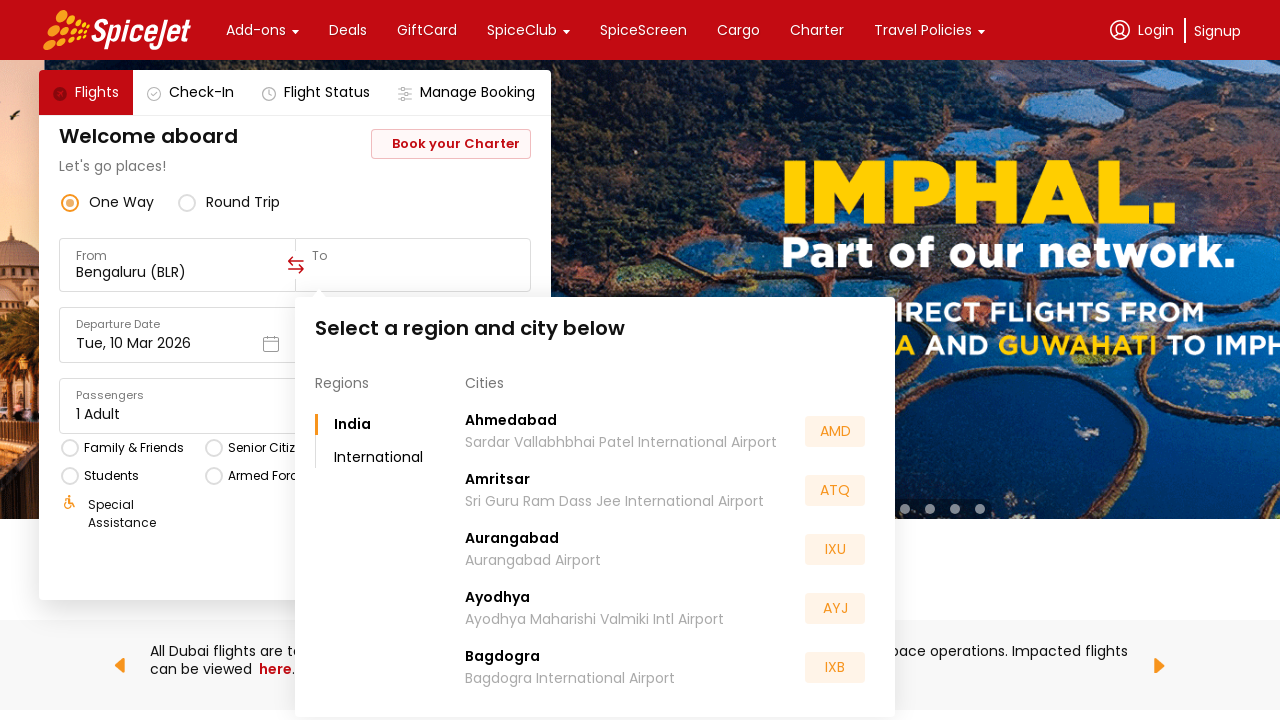

Clicked on destination input field at (413, 272) on xpath=//div[@data-testid='to-testID-destination']//input
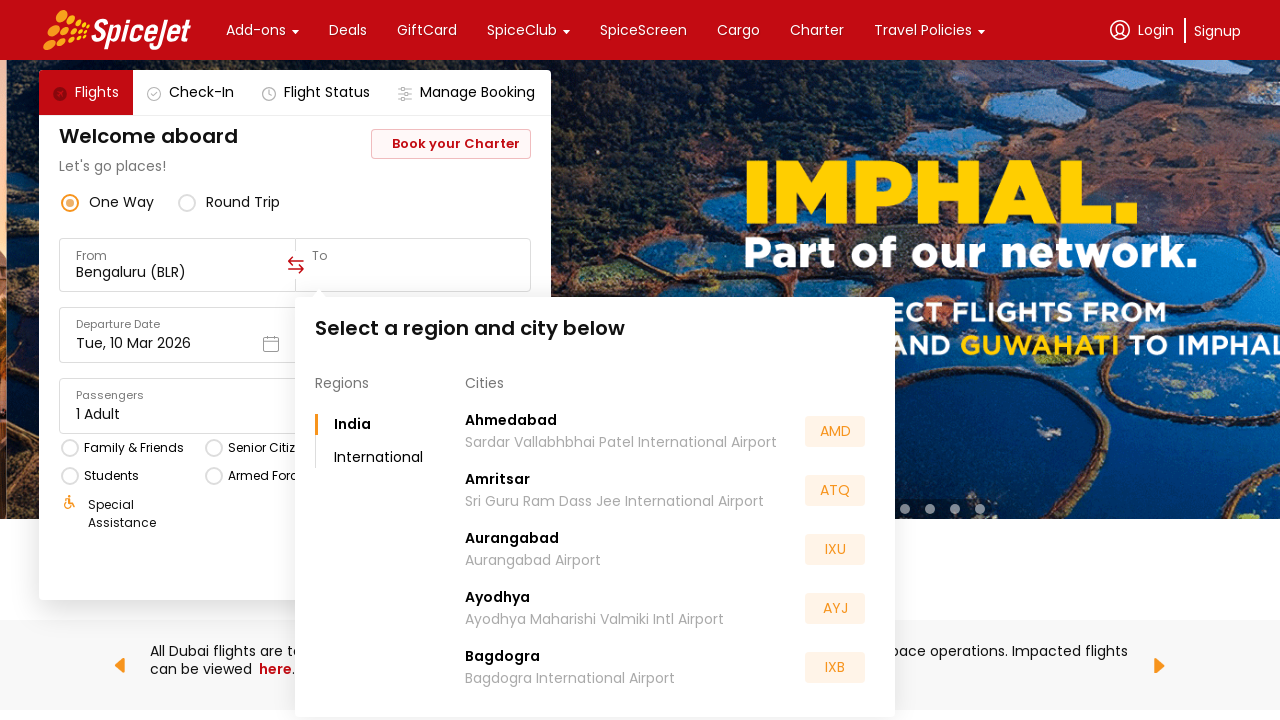

Entered 'DEL' (Delhi) in destination field on xpath=//div[@data-testid='to-testID-destination']//input
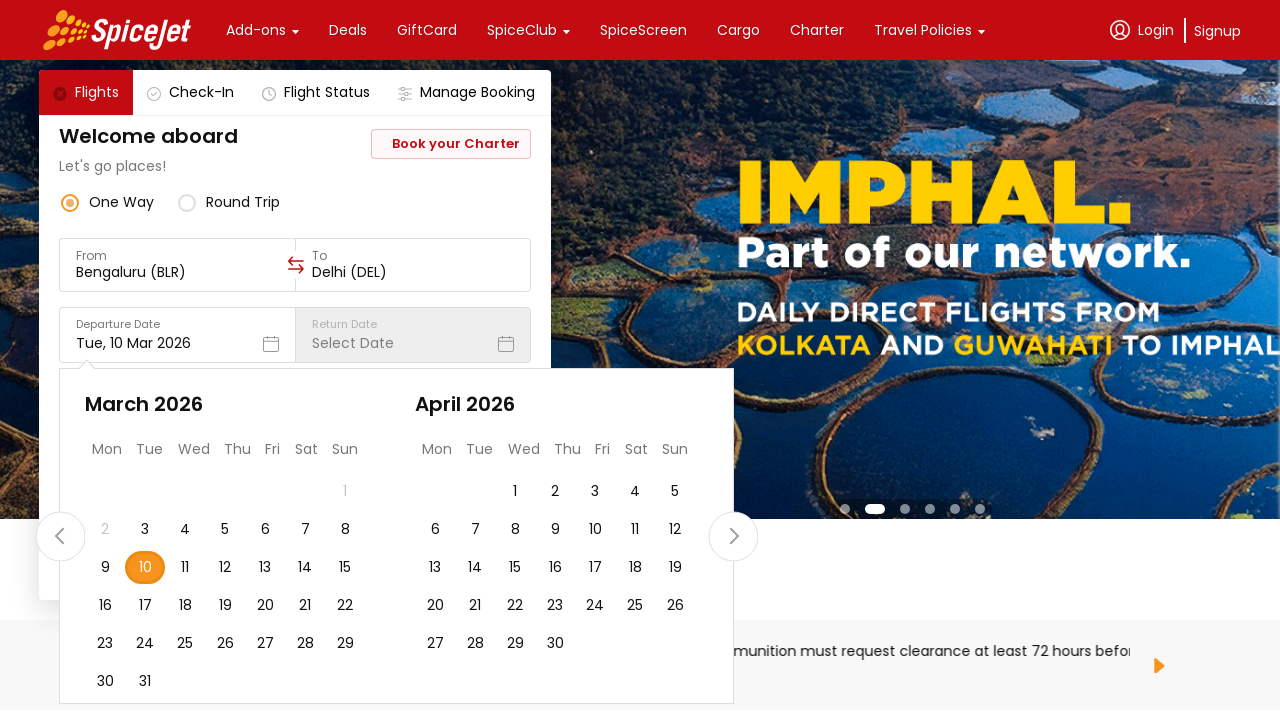

Waited for destination dropdown suggestions to appear
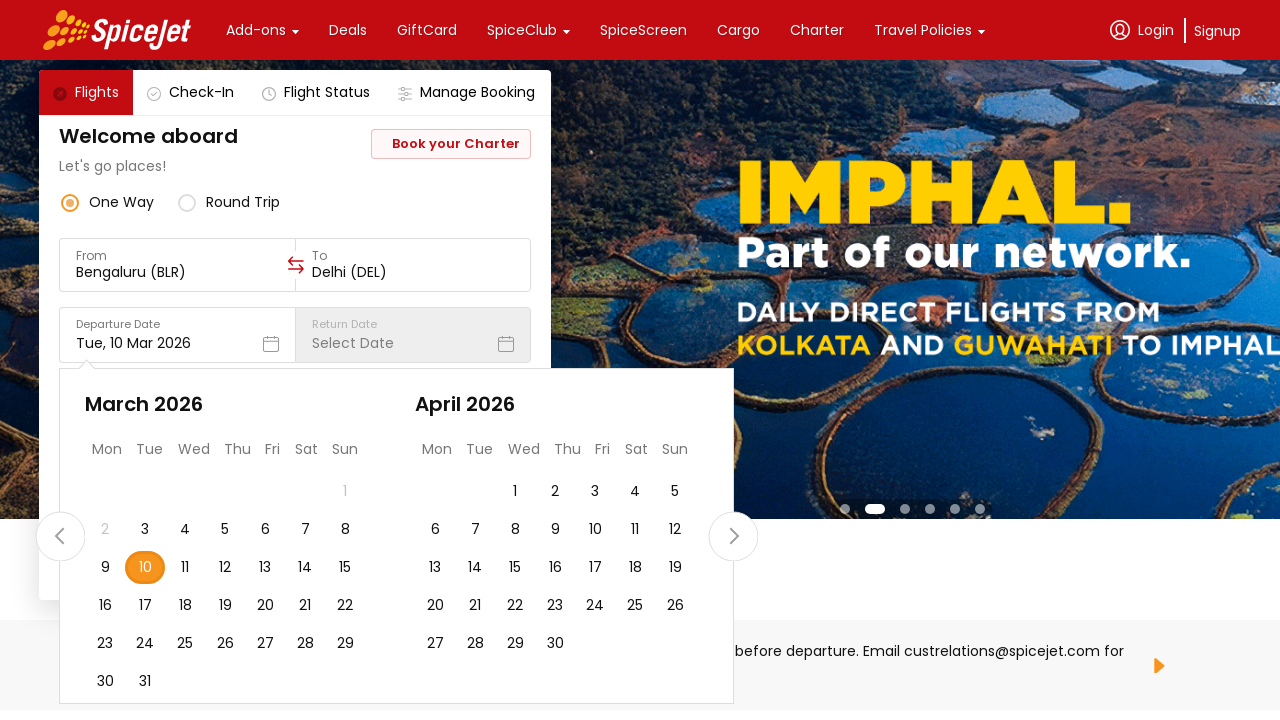

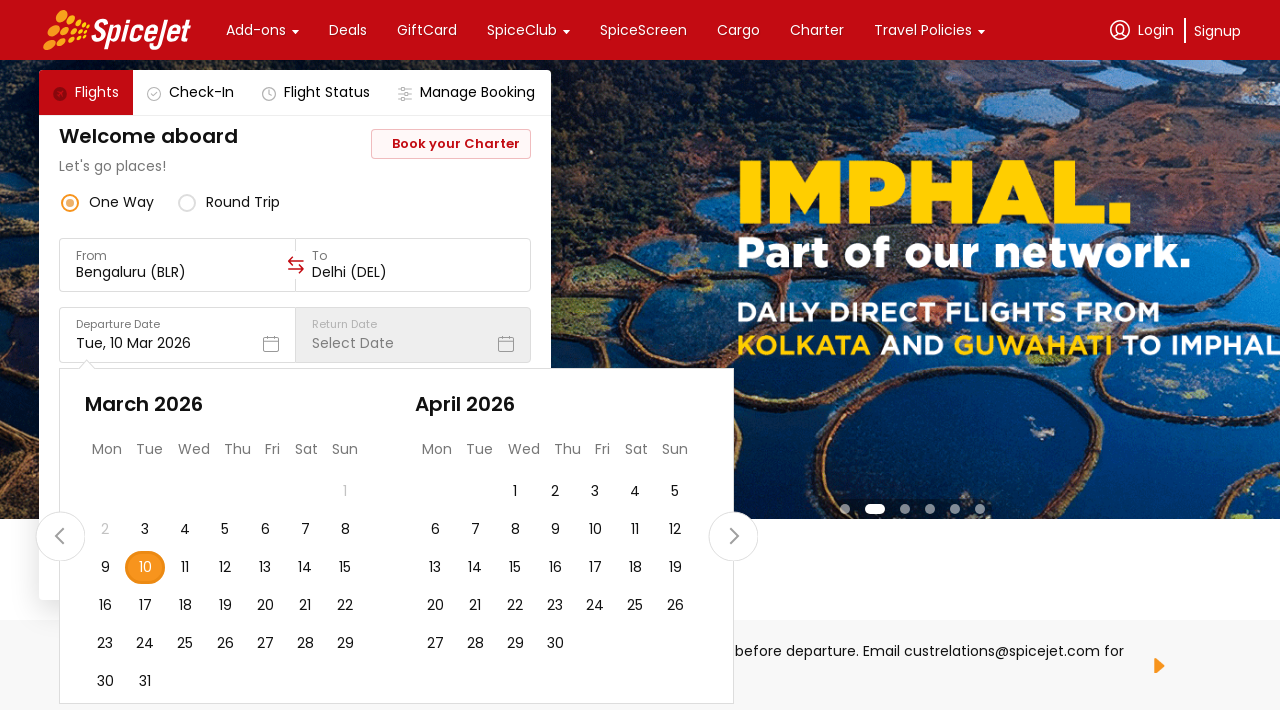